Tests JavaScript confirm dialog handling by setting up a dialog handler to accept the confirm, clicking the confirm button, and verifying the result

Starting URL: https://practice.cydeo.com/javascript_alerts

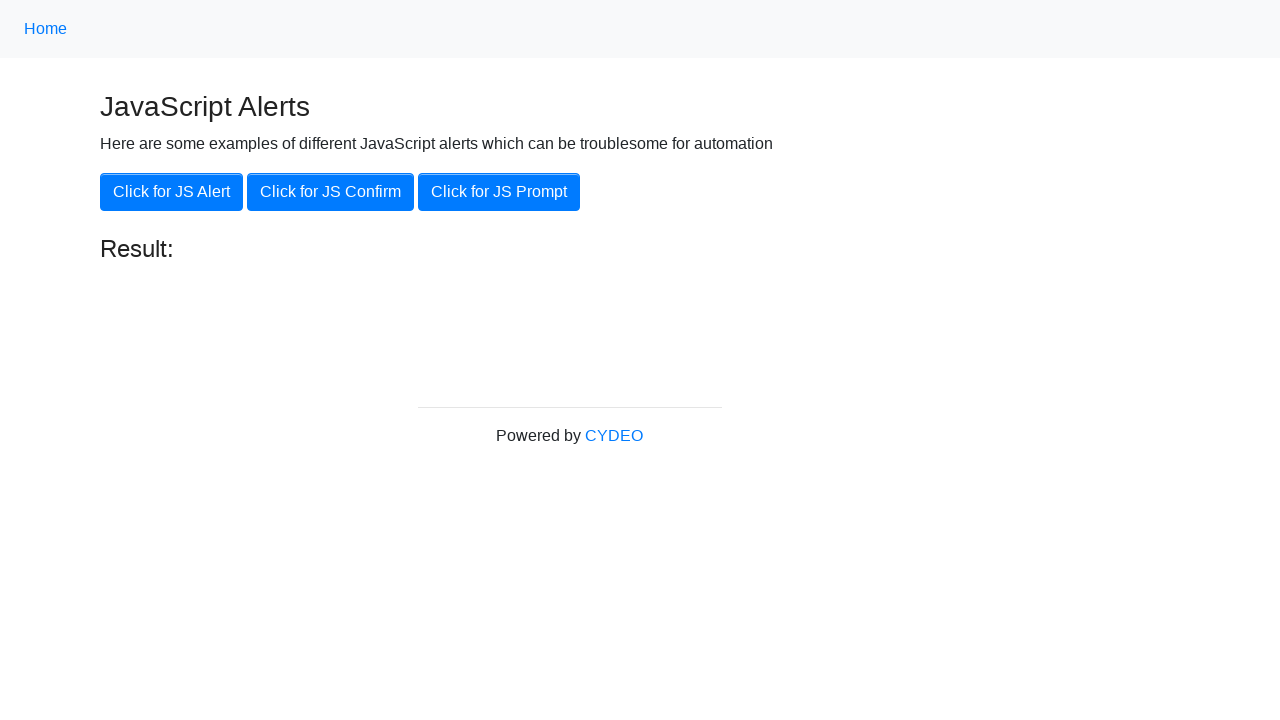

Set up dialog handler to accept the confirm dialog
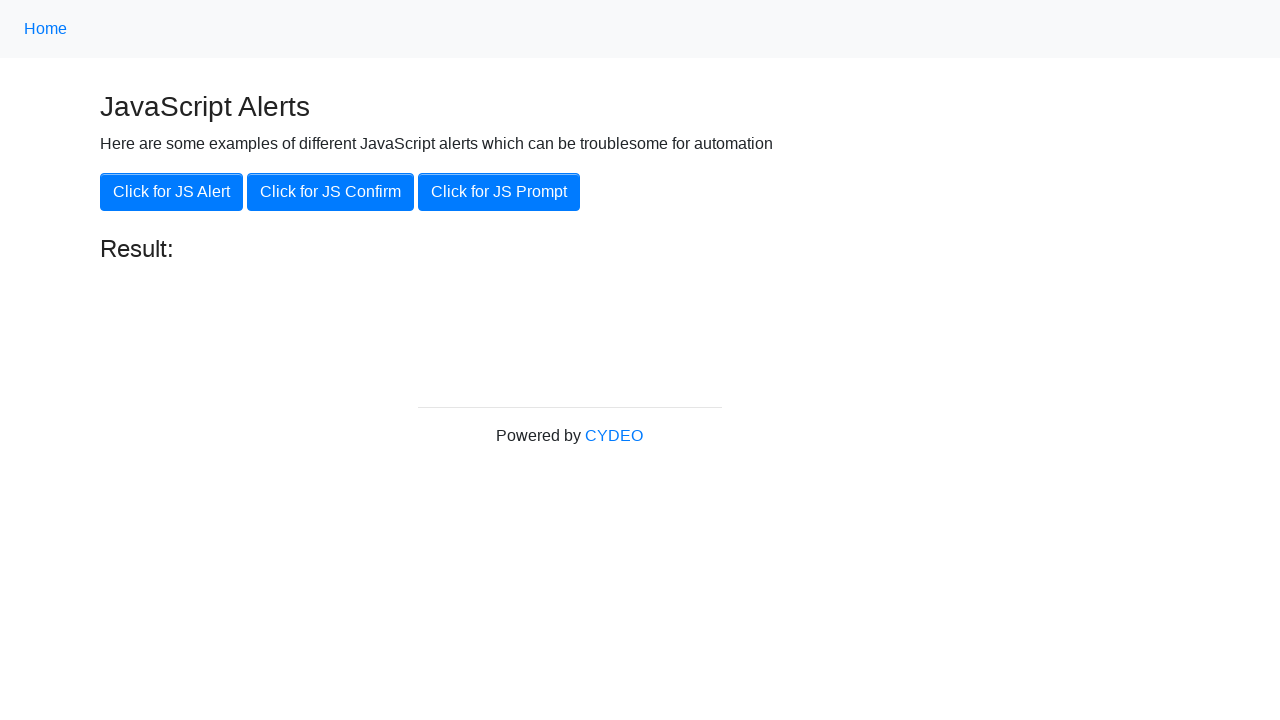

Clicked the 'Click for JS Confirm' button at (330, 192) on xpath=//button[.='Click for JS Confirm']
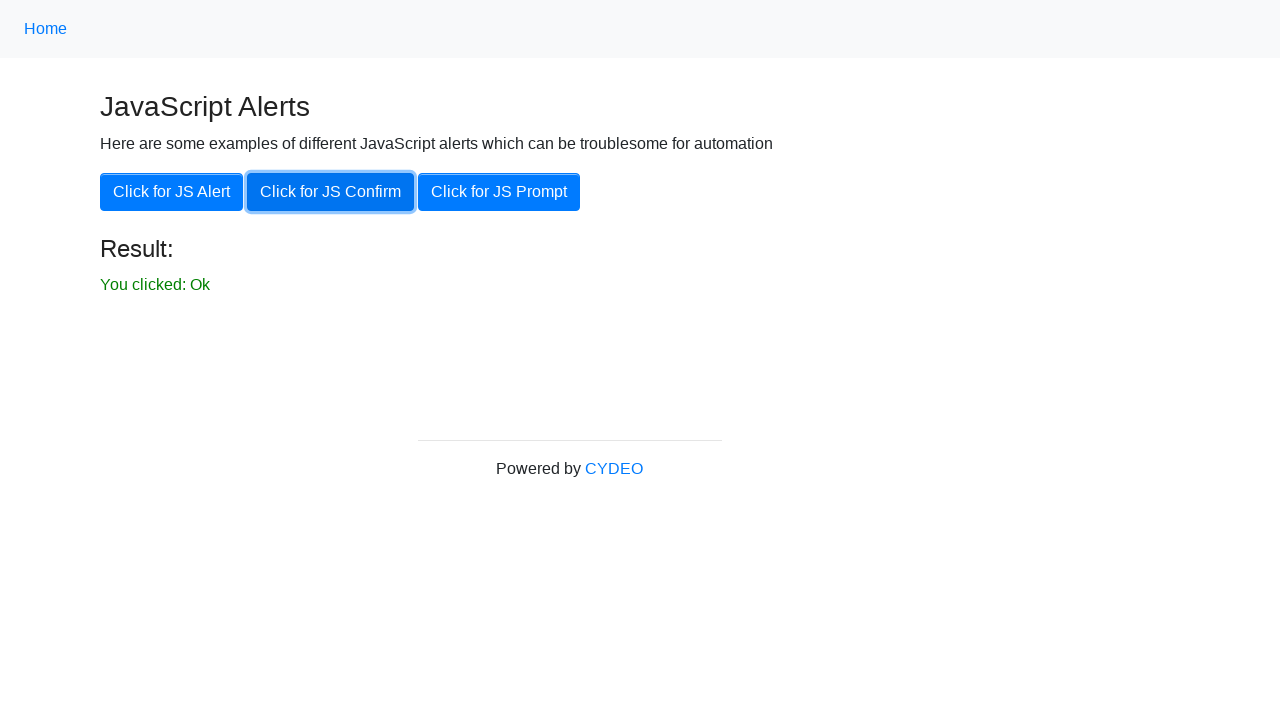

Waited for result to update
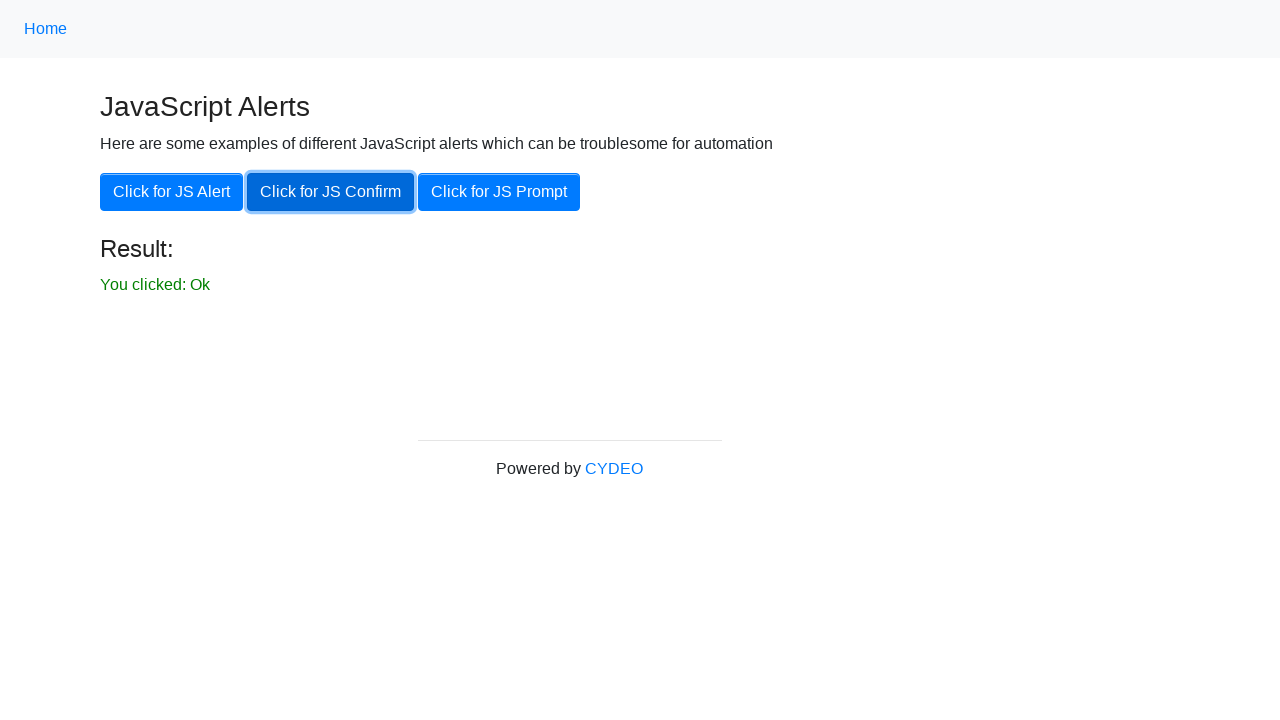

Retrieved result text from #result element
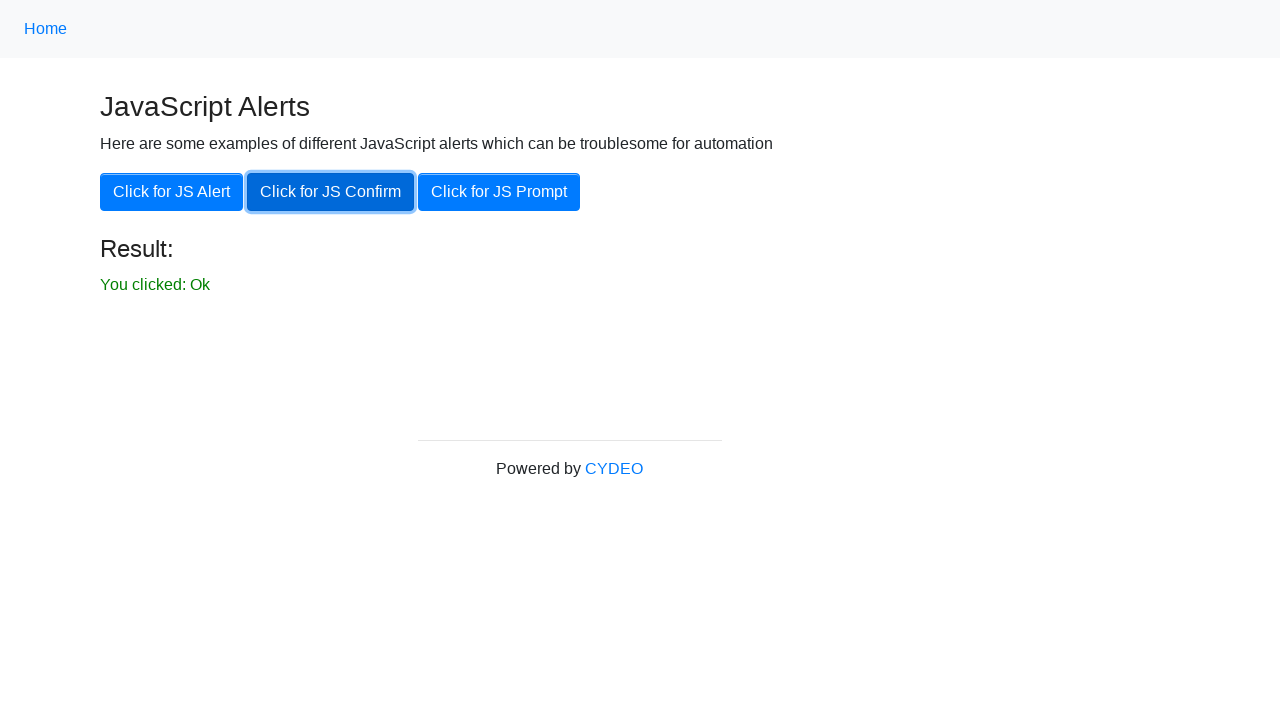

Verified that result text is 'You clicked: Ok'
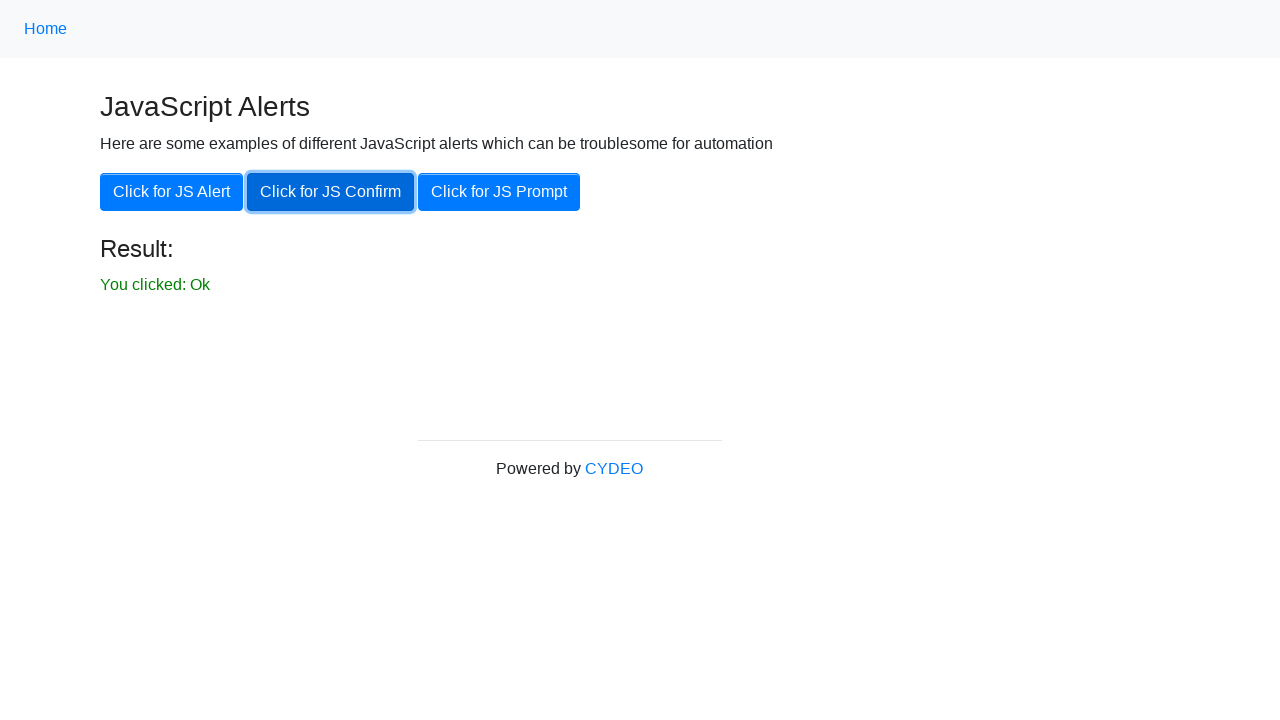

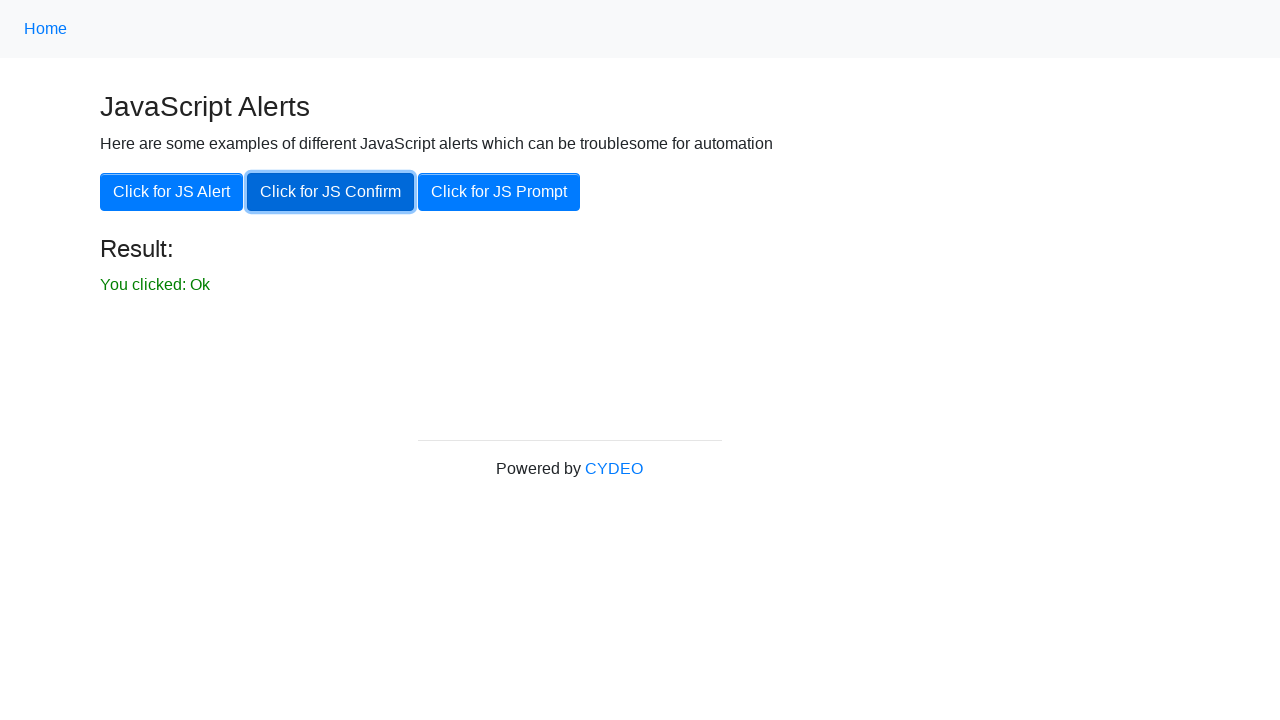